Tests an e-commerce flow by searching for products, adding a specific item (Cashews) to cart, navigating to cart, and proceeding to place an order

Starting URL: https://rahulshettyacademy.com/seleniumPractise/#/

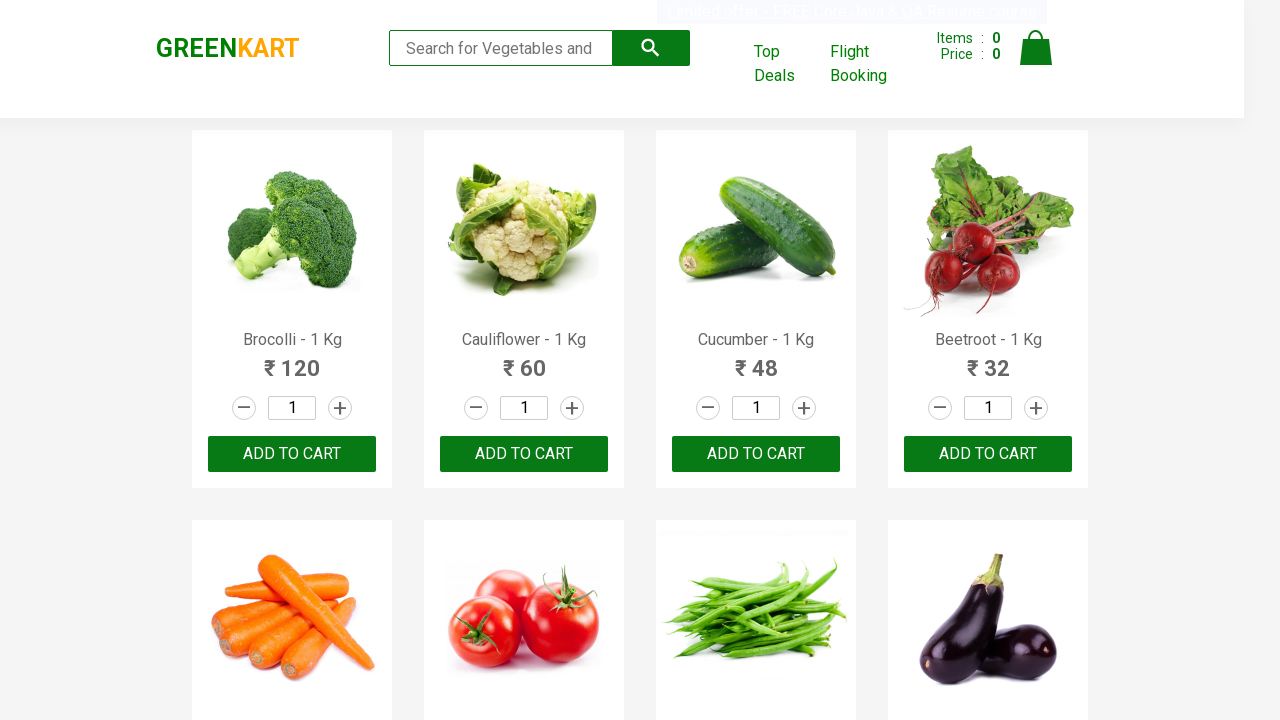

Filled search field with 'ca' to search for products on .search-keyword
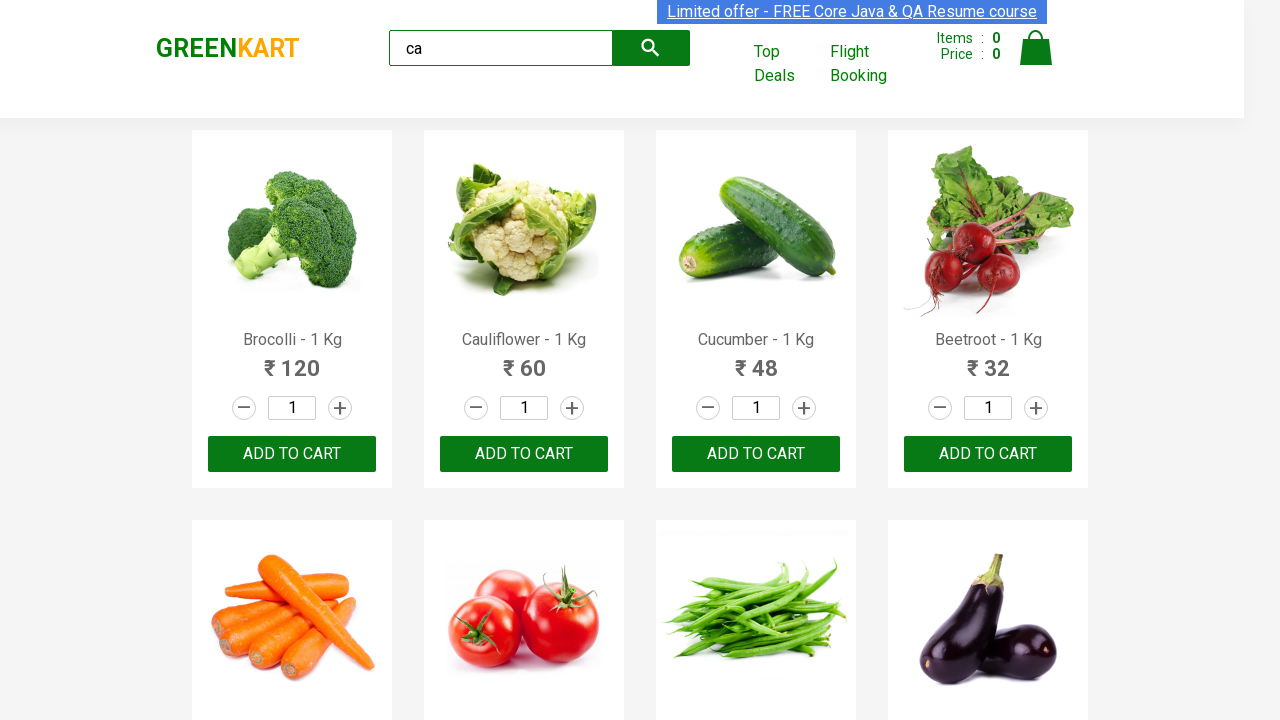

Waited for products to load
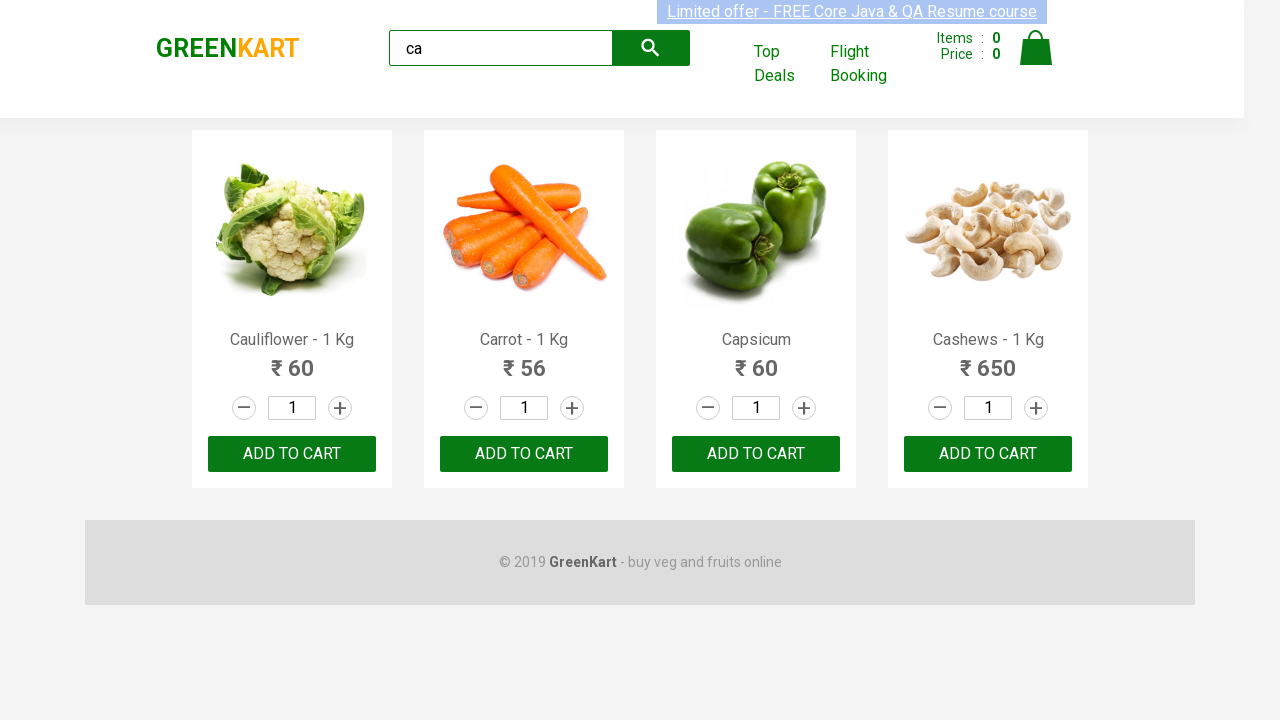

Found Cashews product and clicked 'Add to cart' button at (988, 454) on .products .product >> nth=3 >> button
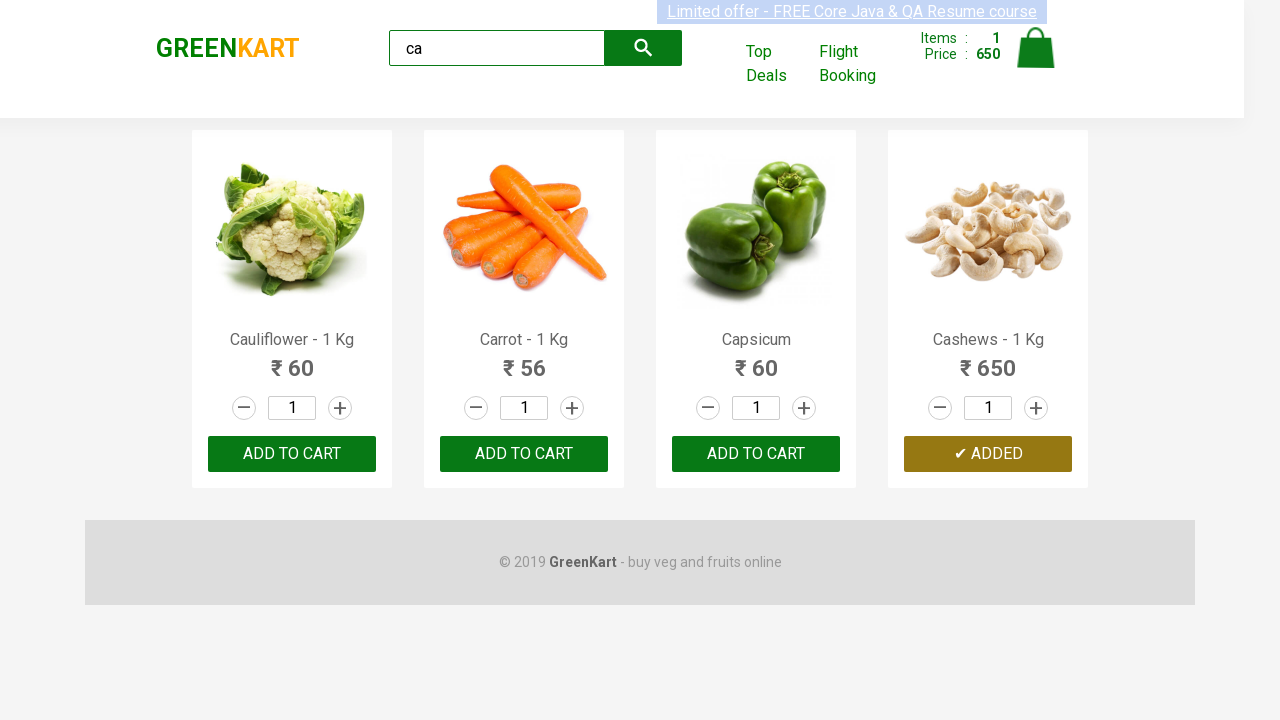

Clicked on cart icon to view cart at (1036, 48) on .cart-icon > img
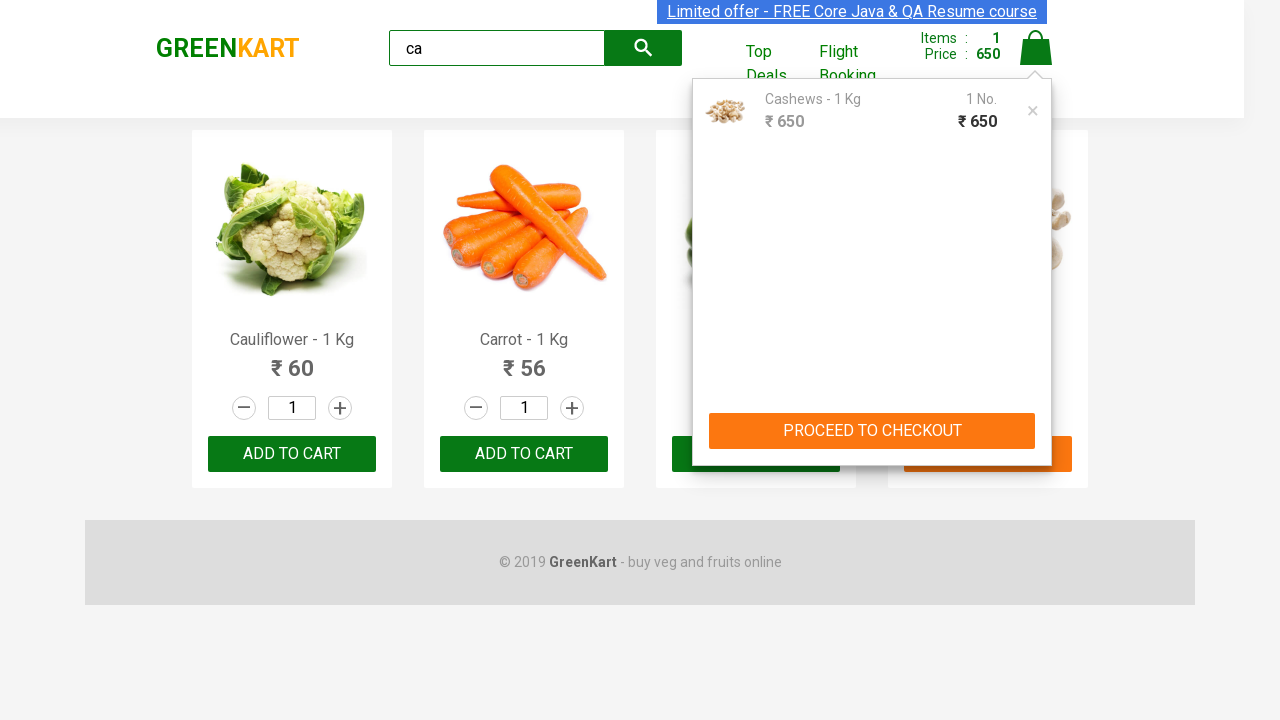

Navigated to cart page
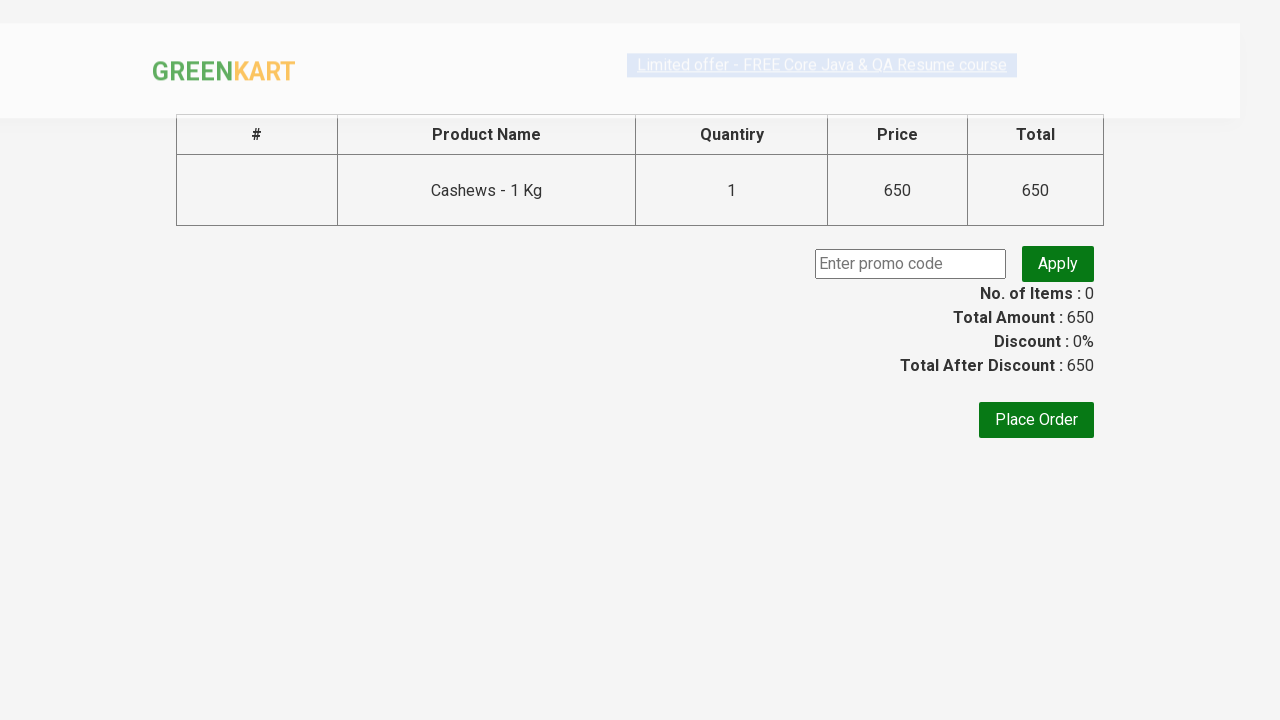

Clicked 'Place Order' button to proceed with checkout at (1036, 420) on text=Place Order
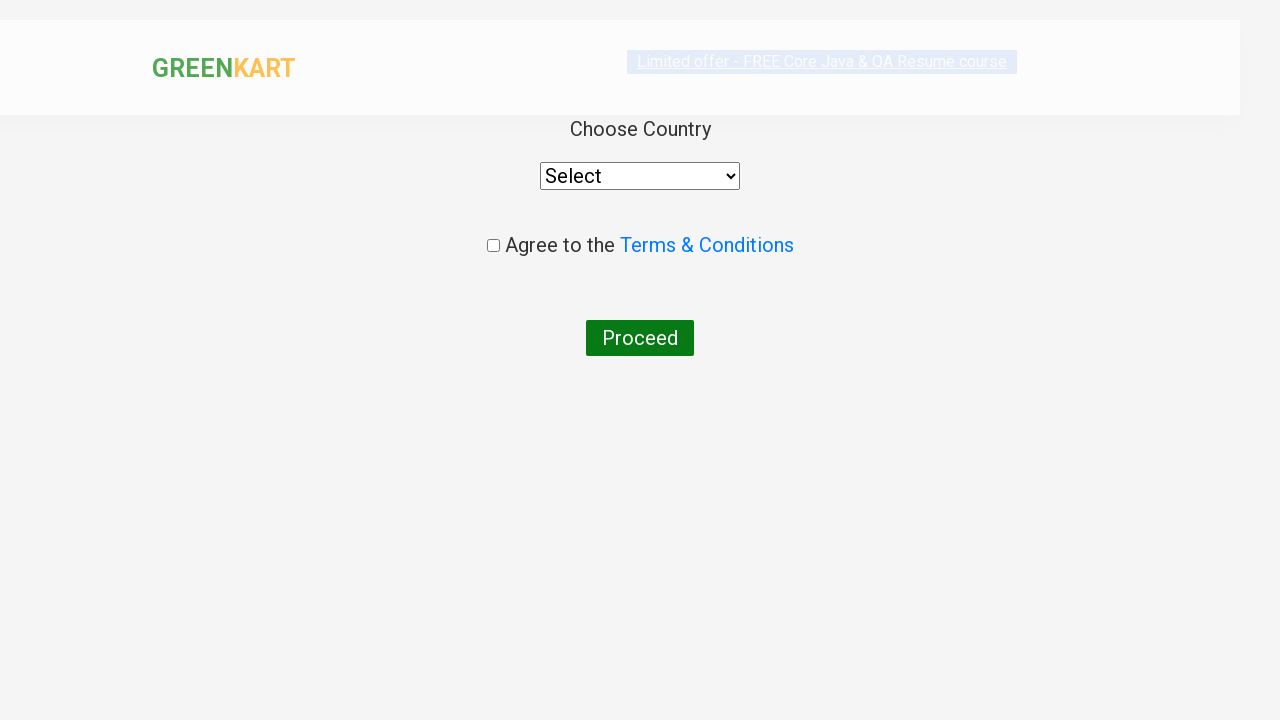

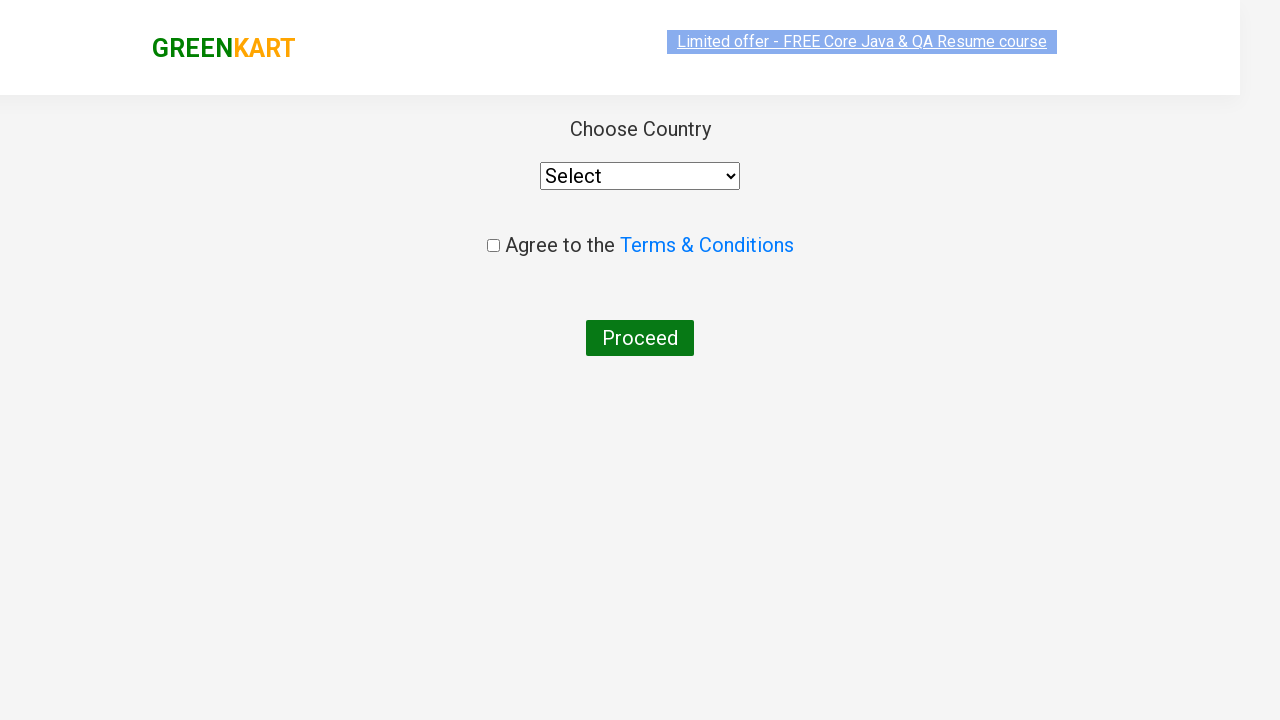